Tests modal dialog boxes by opening small and large modals and closing them using the Close button

Starting URL: https://demoqa.com/modal-dialogs

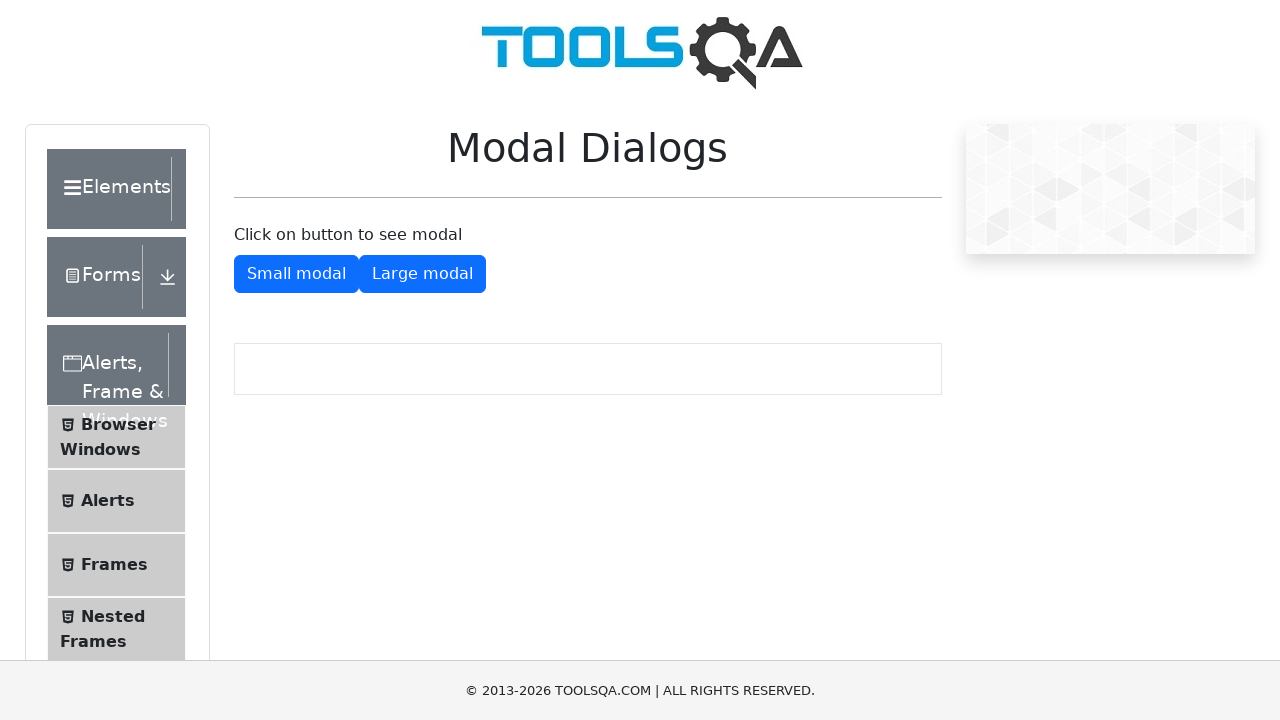

Clicked button to open small modal dialog at (296, 274) on #showSmallModal
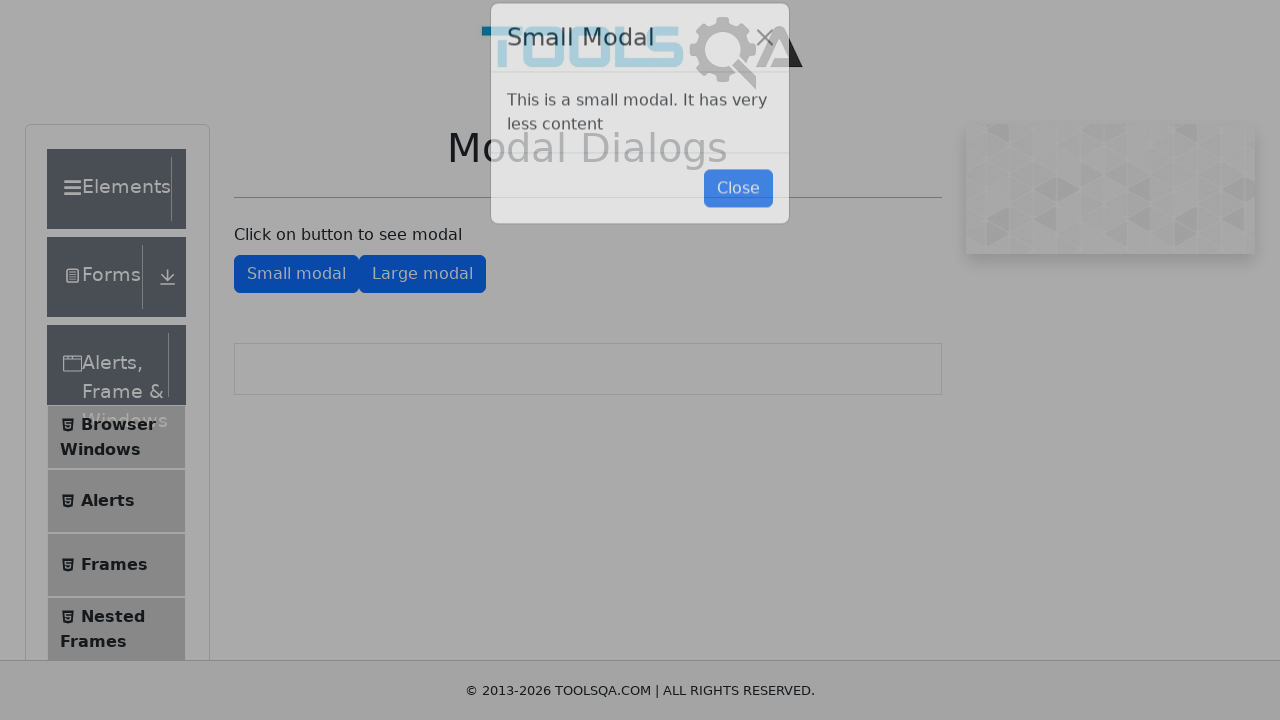

Small modal dialog appeared and is visible
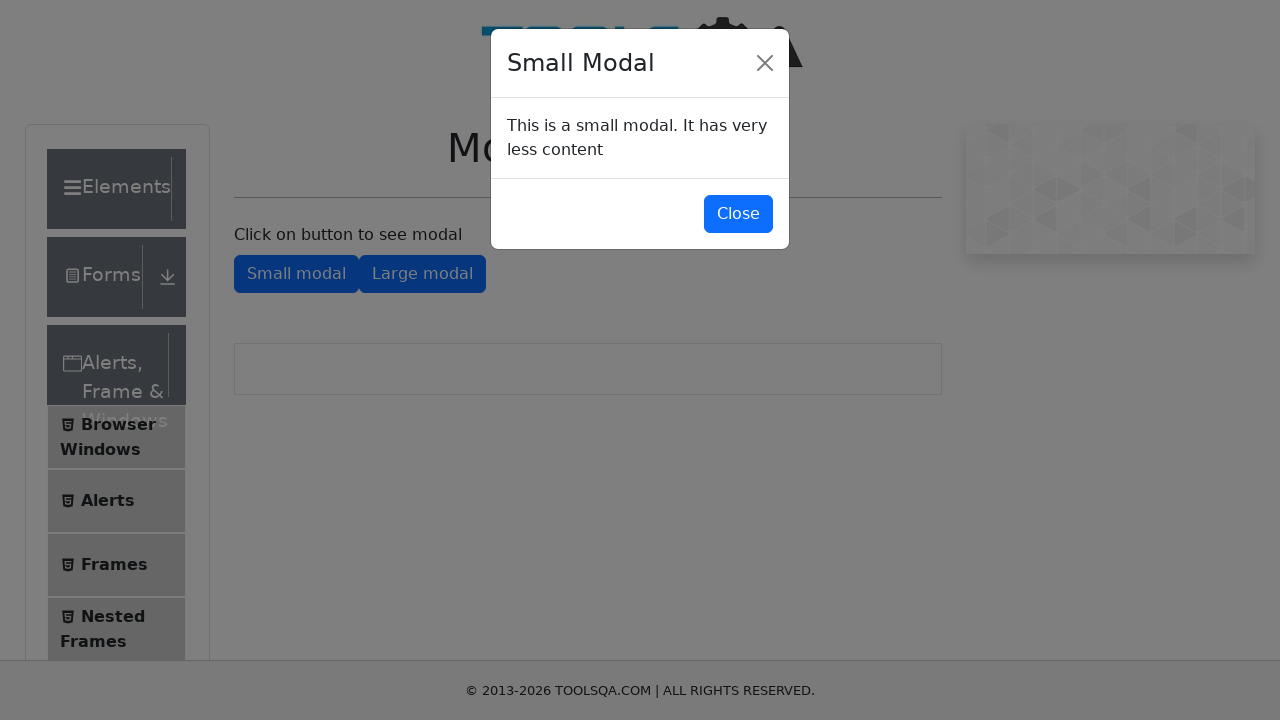

Clicked Close button to close small modal at (738, 214) on #closeSmallModal
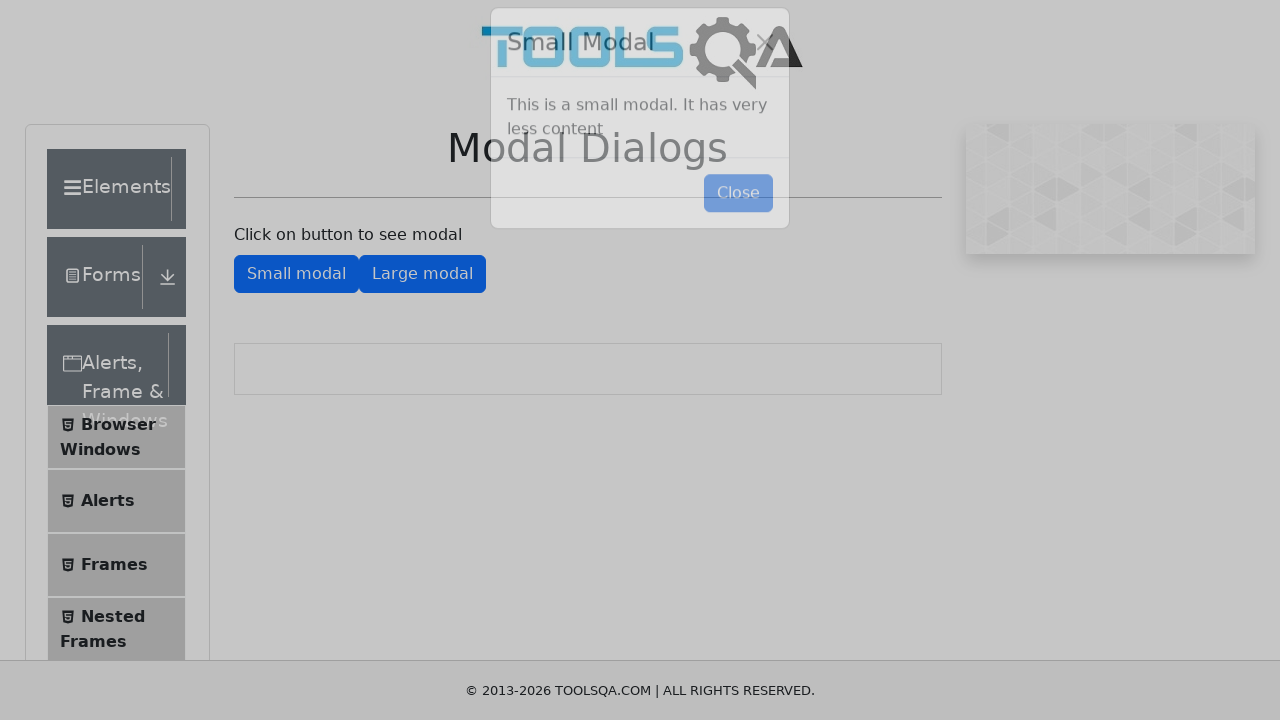

Small modal dialog closed successfully
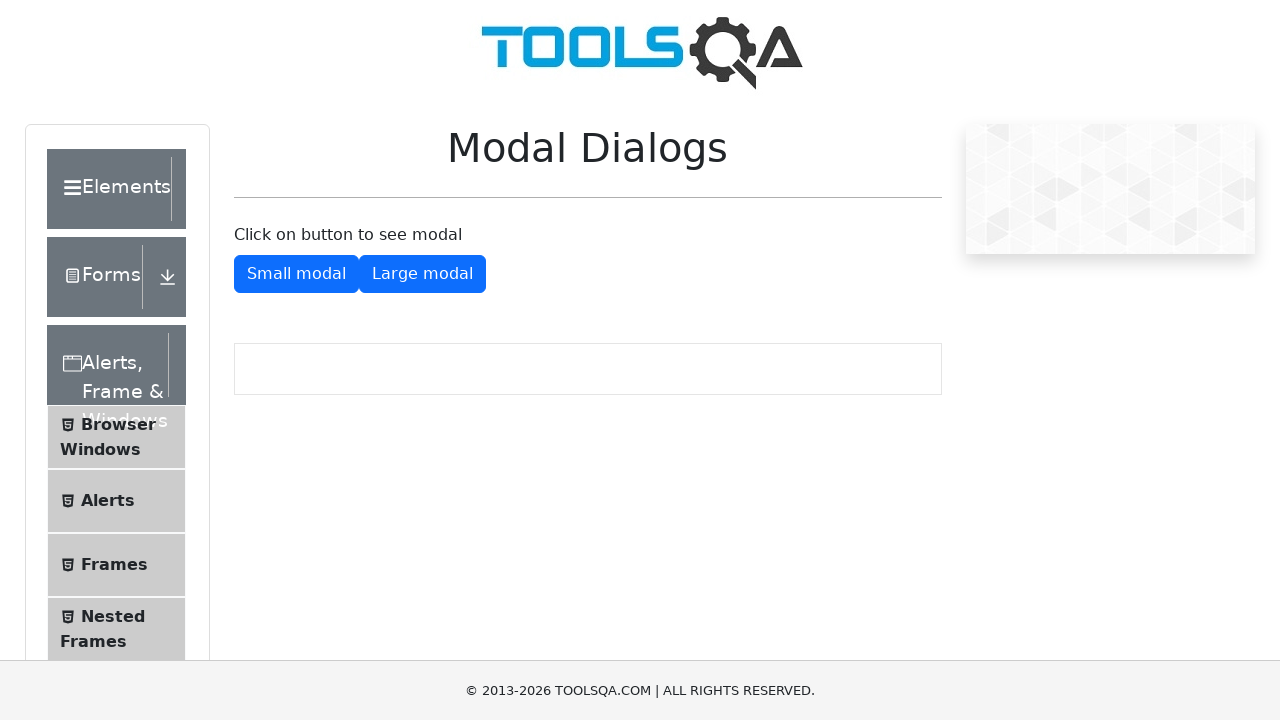

Clicked button to open large modal dialog at (422, 274) on #showLargeModal
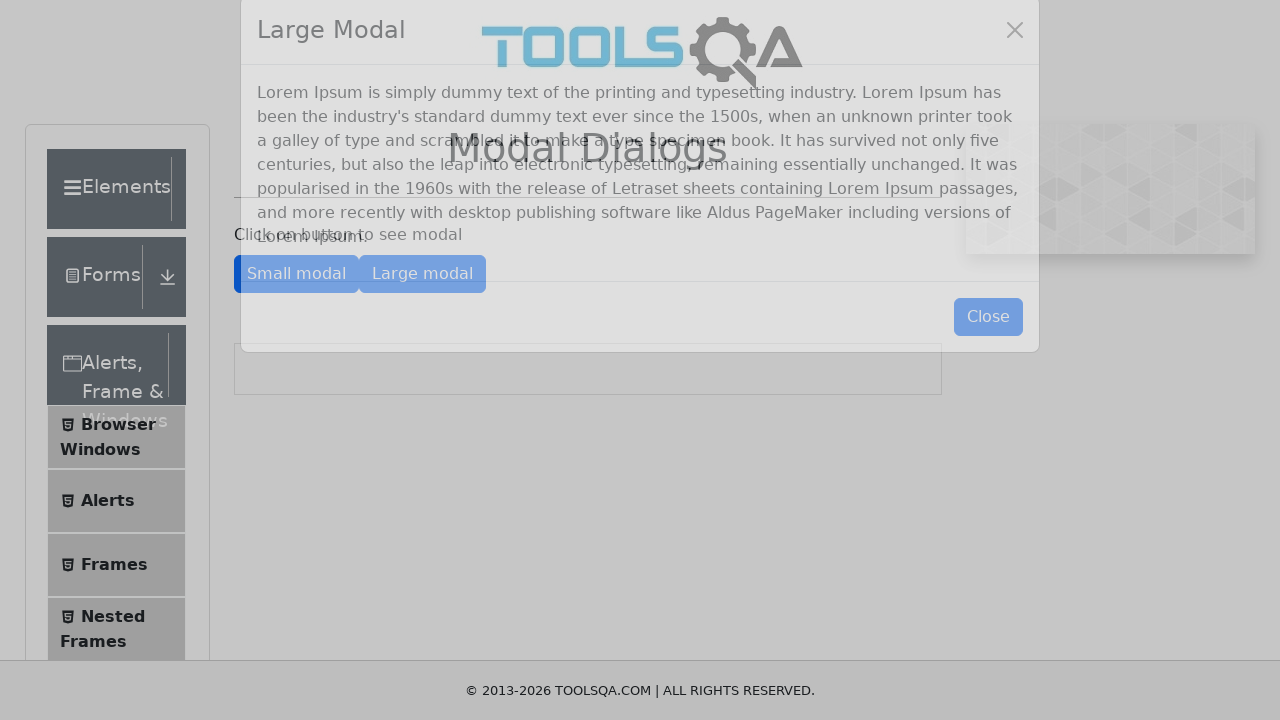

Large modal dialog appeared and is visible
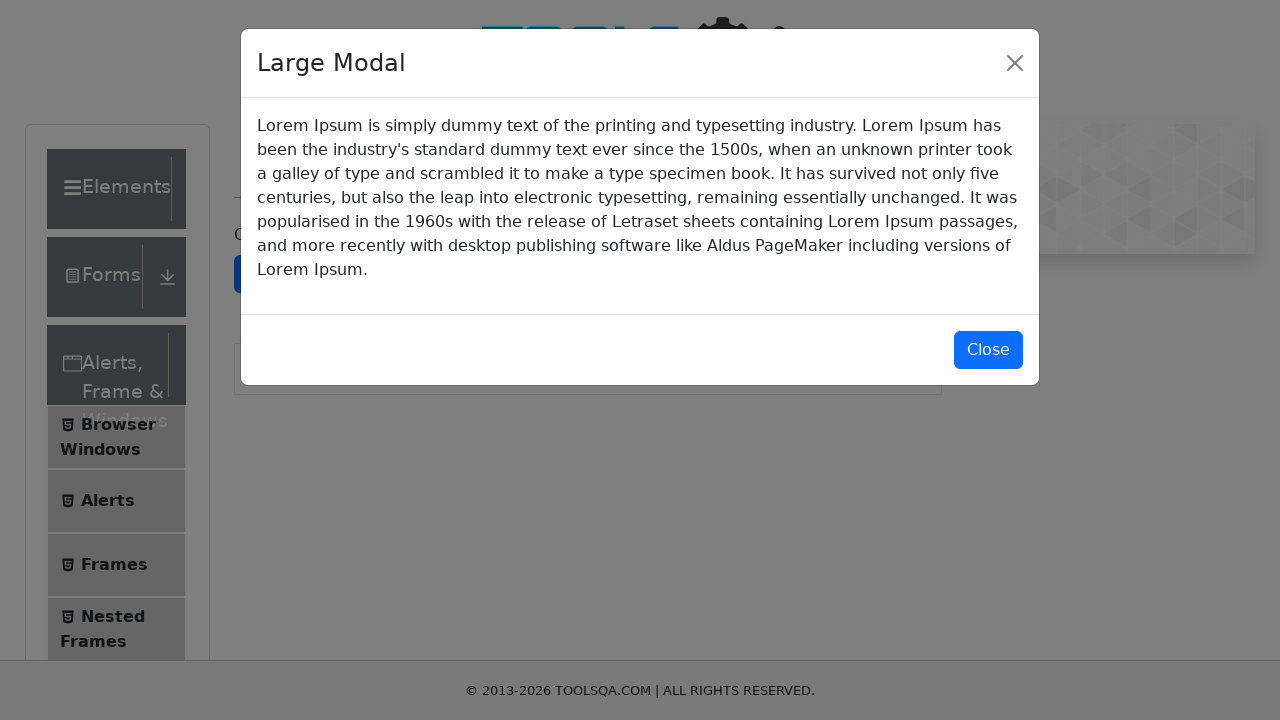

Clicked Close button to close large modal at (988, 350) on #closeLargeModal
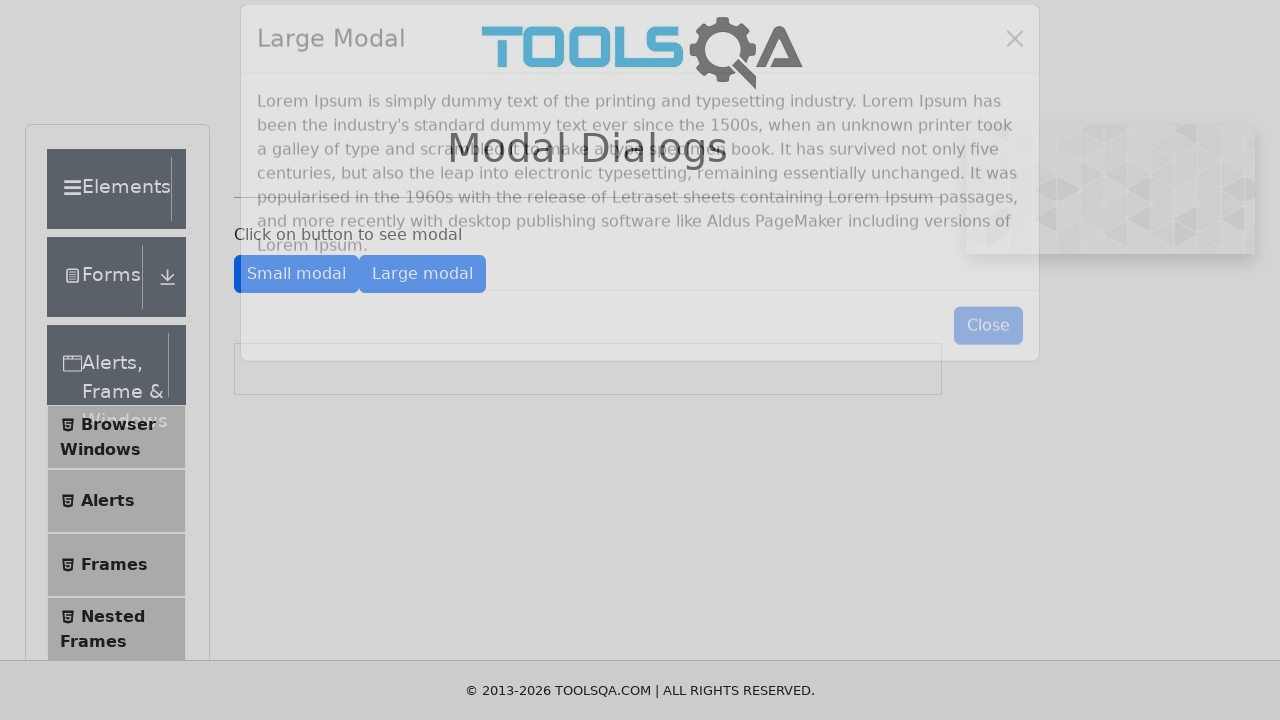

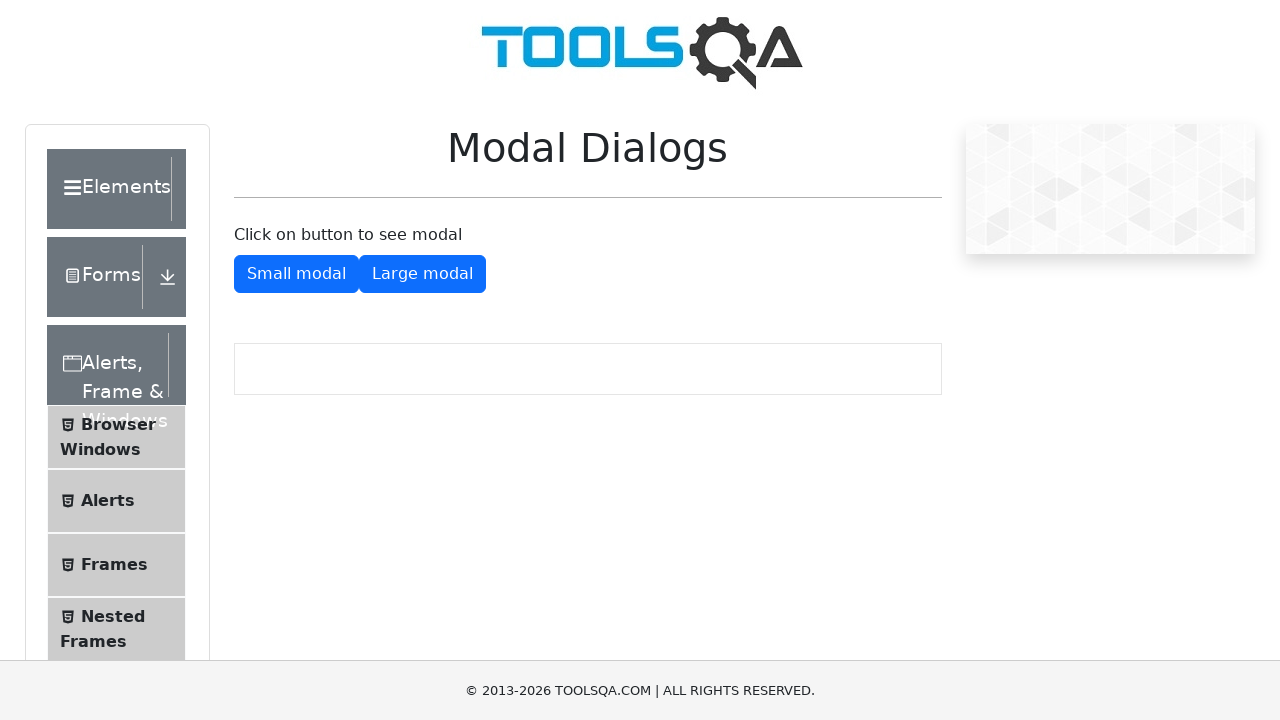